Tests registration form validation with username having postfix space, expecting "Prefix and postfix spaces are not allowed" error

Starting URL: https://anatoly-karpovich.github.io/demo-login-form/

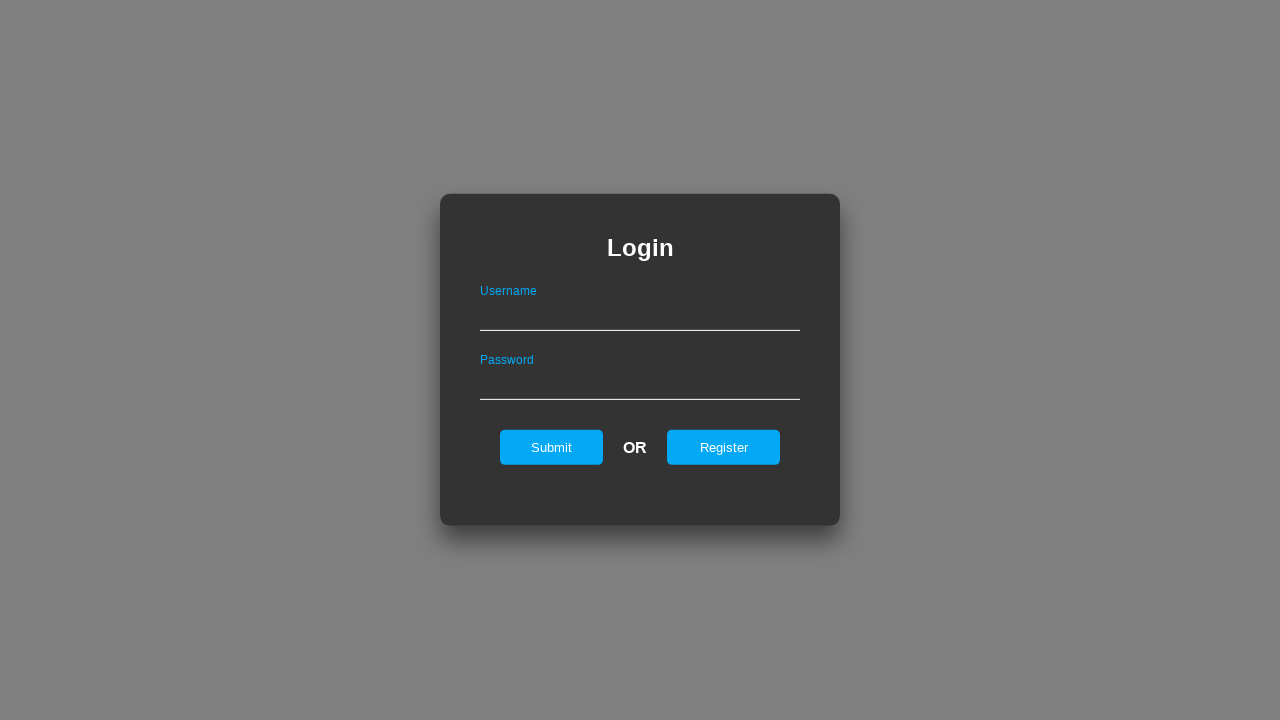

Waited for login form to be visible
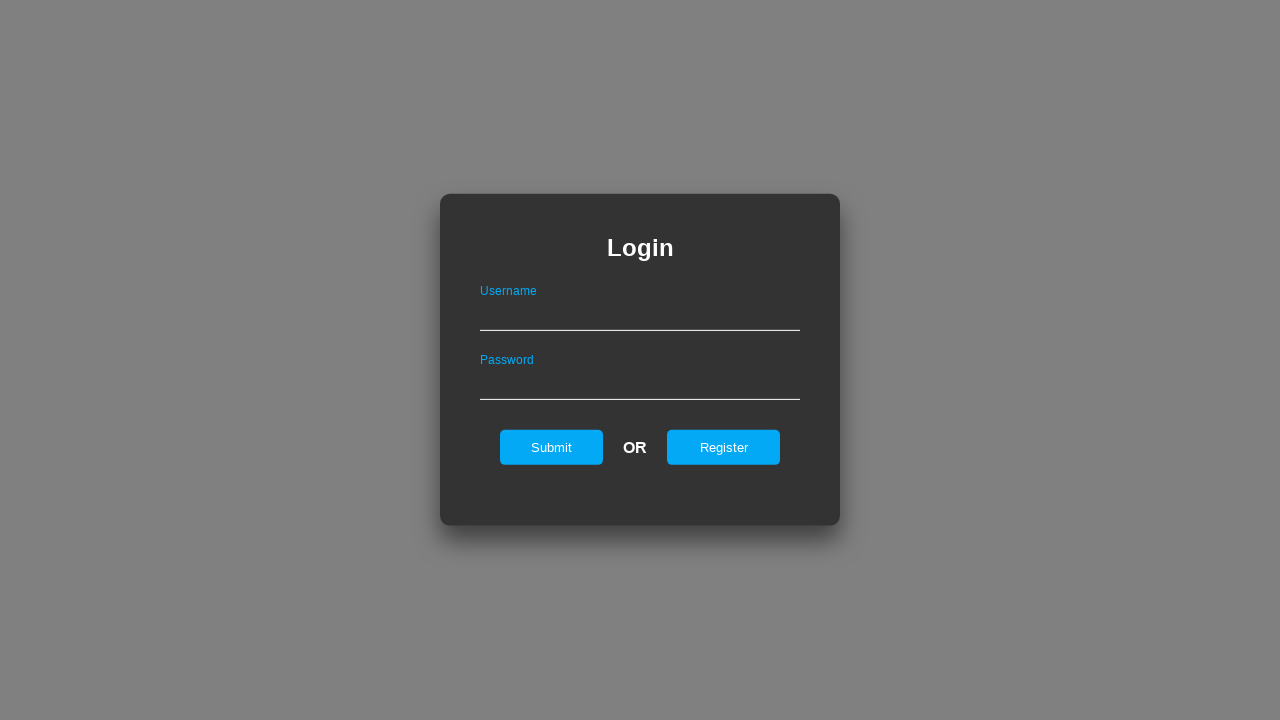

Clicked register button on login form at (724, 447) on #registerOnLogin
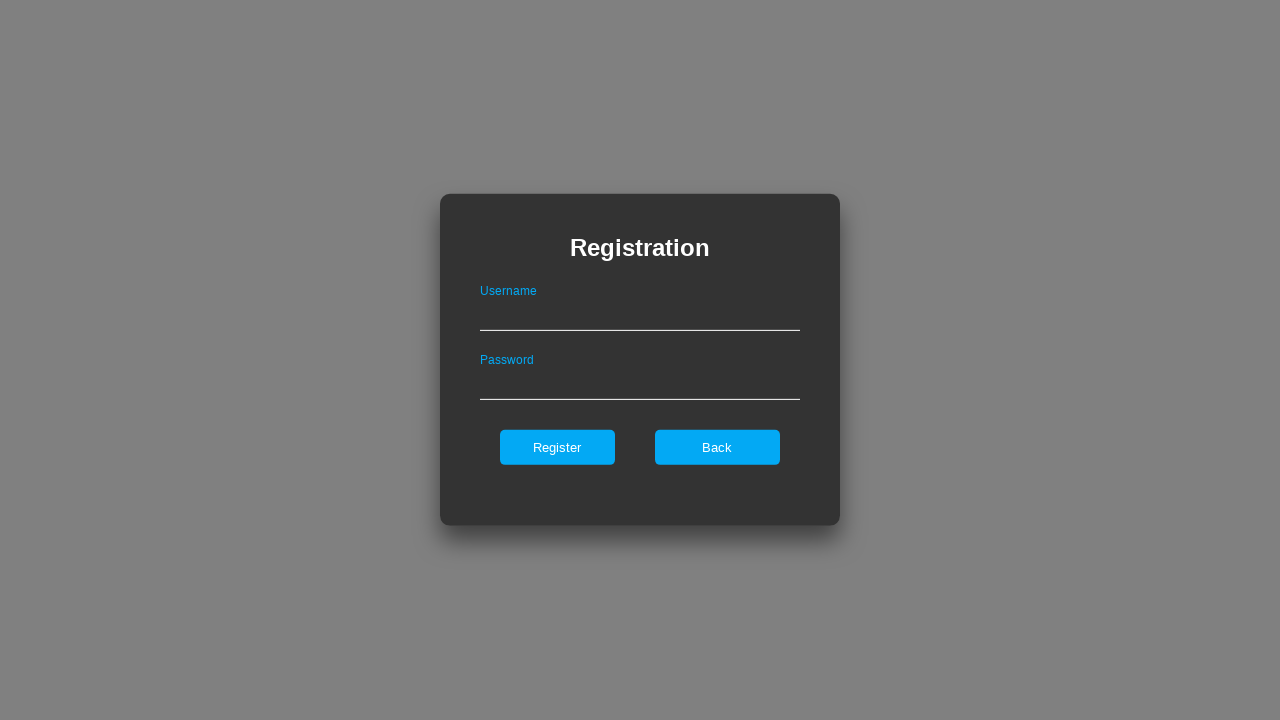

Waited for register form to be visible
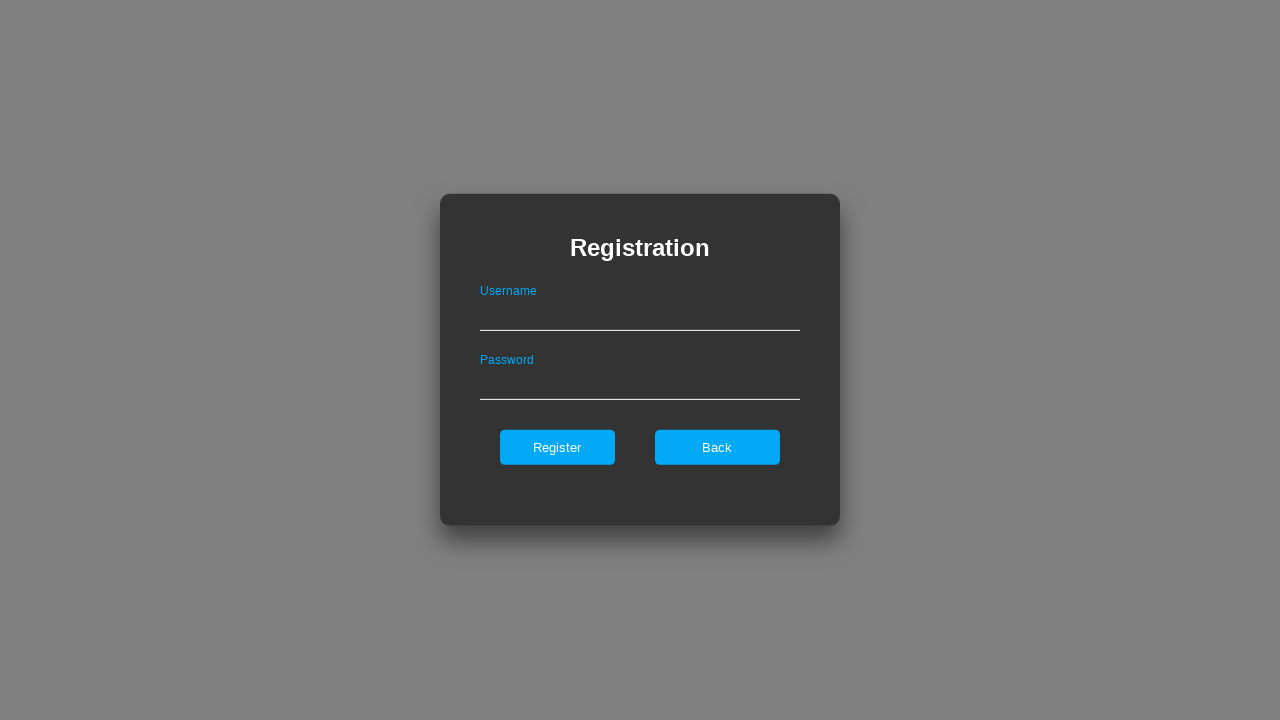

Filled username field with 'test@gmail.com ' (with postfix space) on #userNameOnRegister
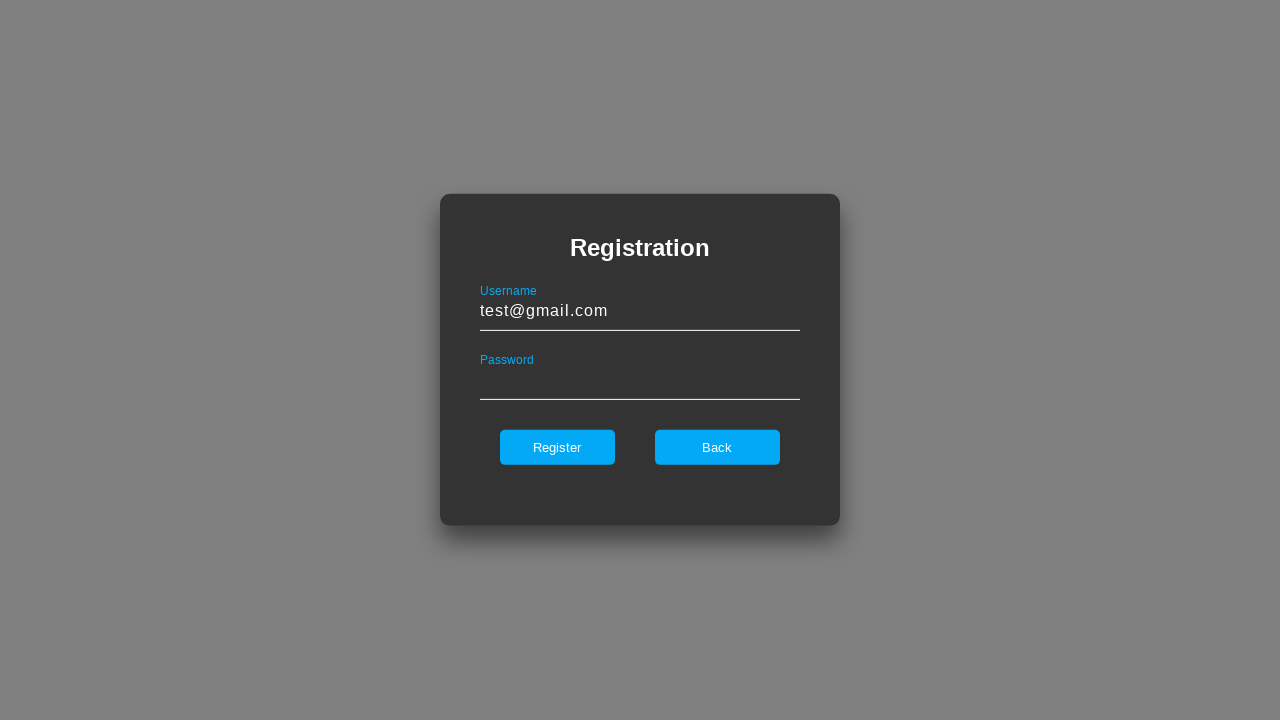

Filled password field with 'SecretPw123!@#' on #passwordOnRegister
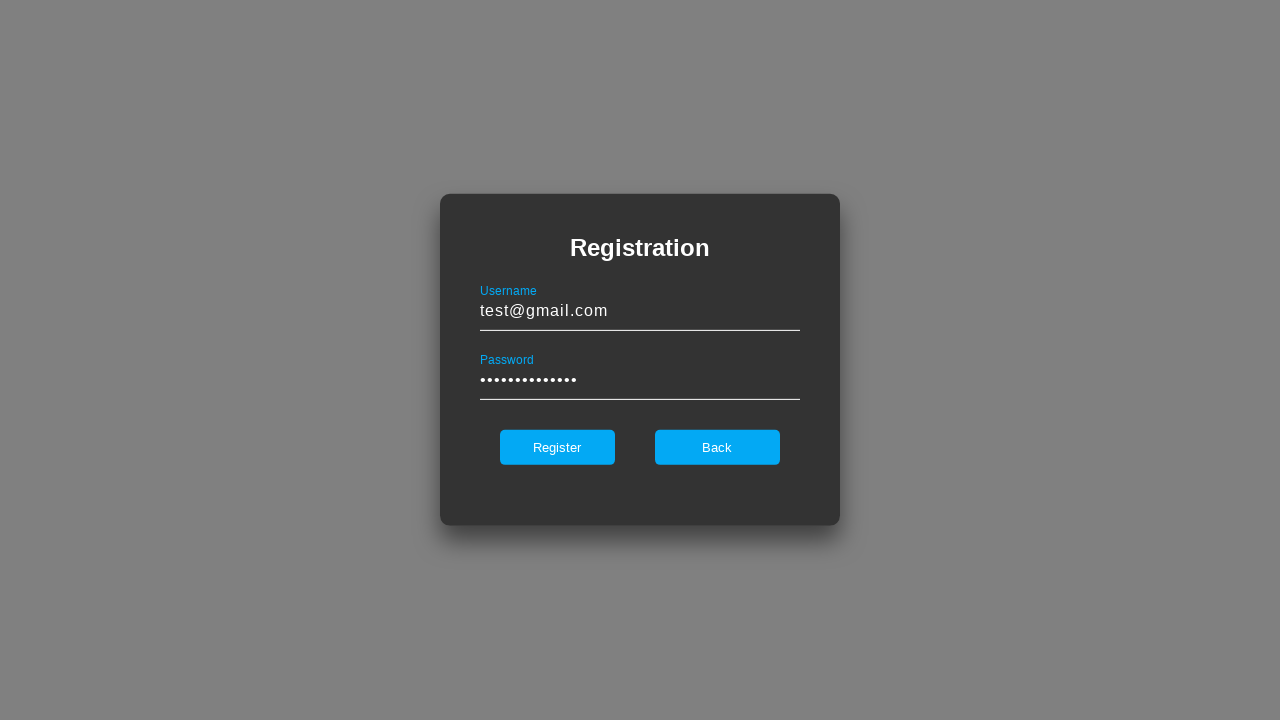

Clicked register button to submit form at (557, 447) on #register
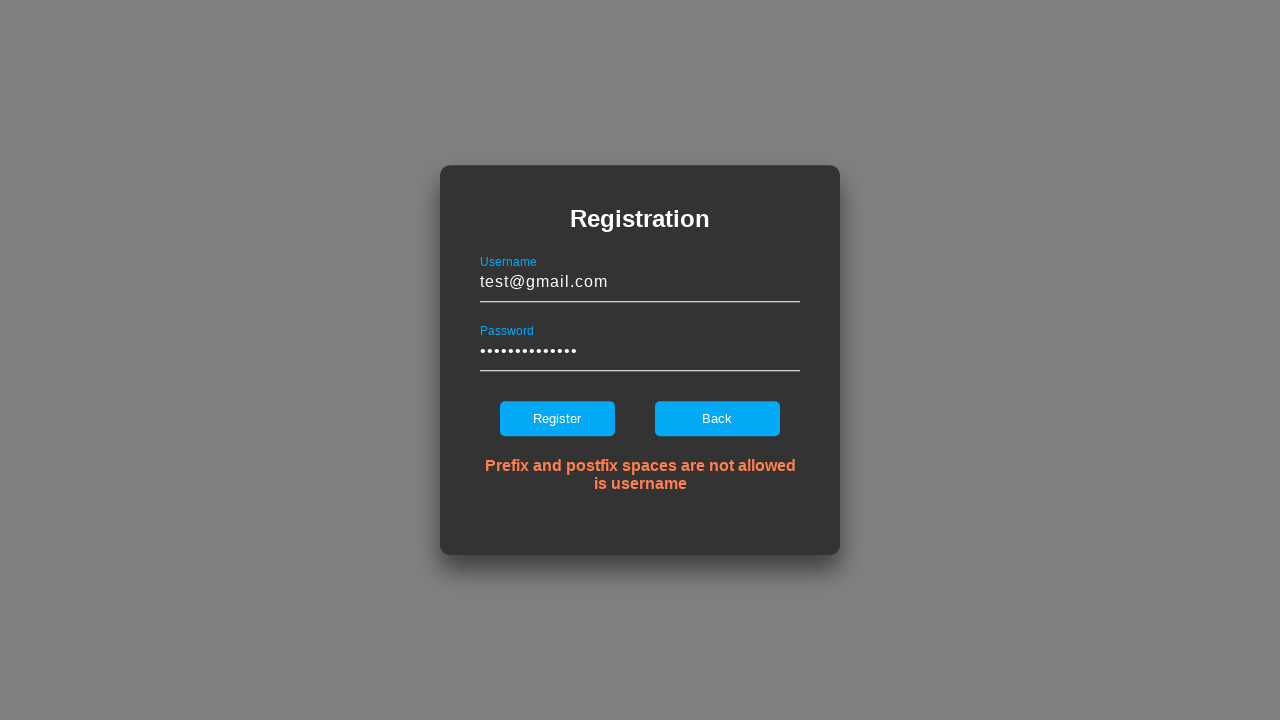

Waited for error message to be visible
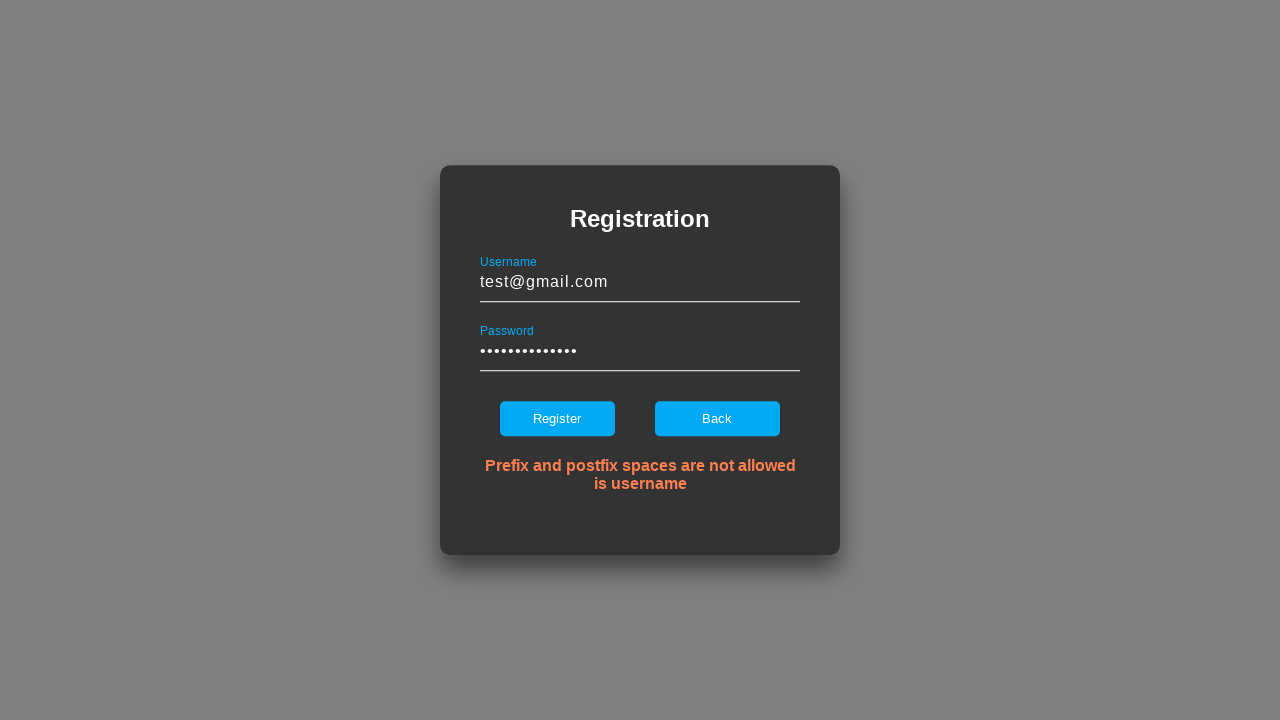

Verified error message: 'Prefix and postfix spaces are not allowed is username'
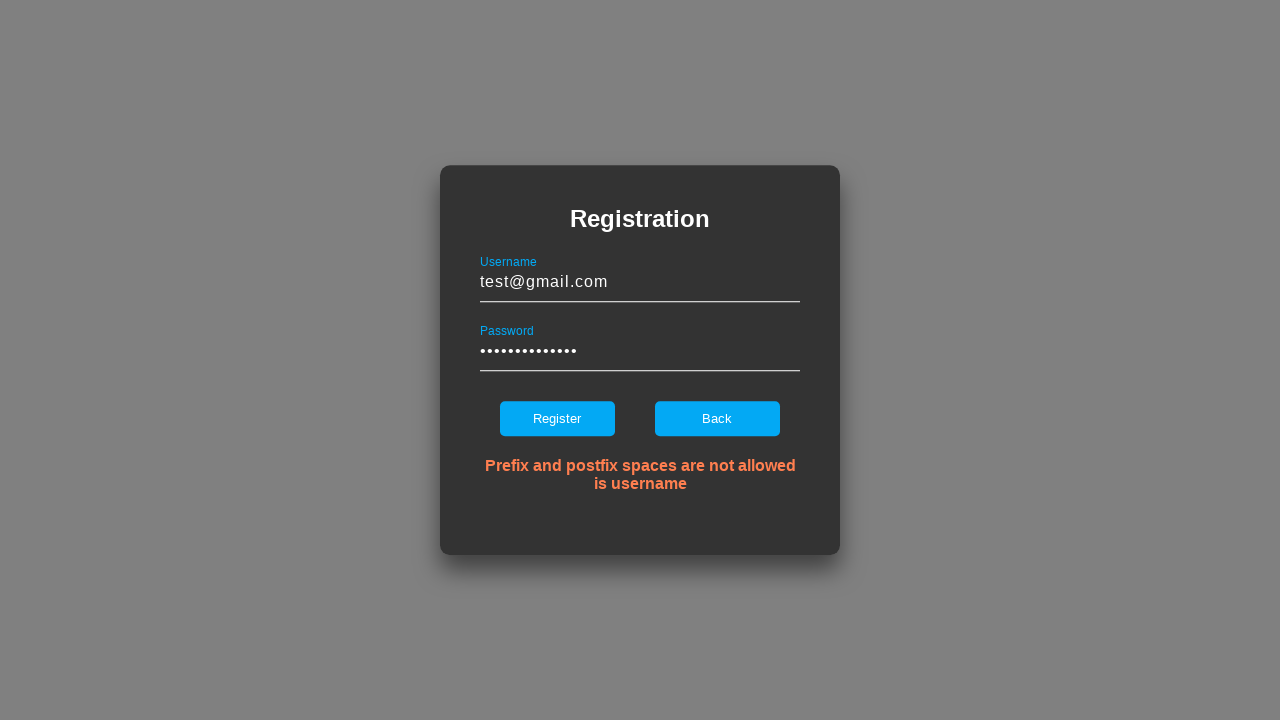

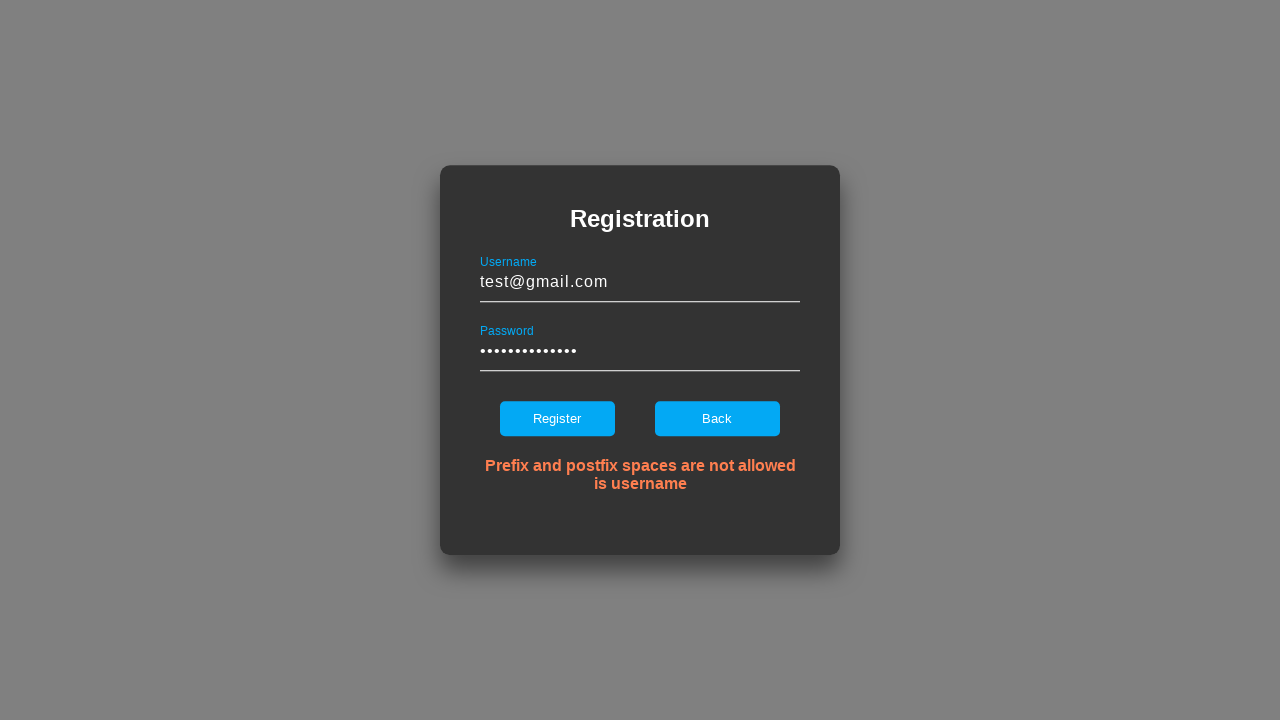